Tests the complete shopping flow on DemoBlaze: navigates through product categories, adds Sony Vaio i5 and Dell i7 8gb laptops to cart, removes Dell laptop from cart, fills out the order form with test data, completes purchase, and verifies the purchase confirmation.

Starting URL: https://www.demoblaze.com/index.html

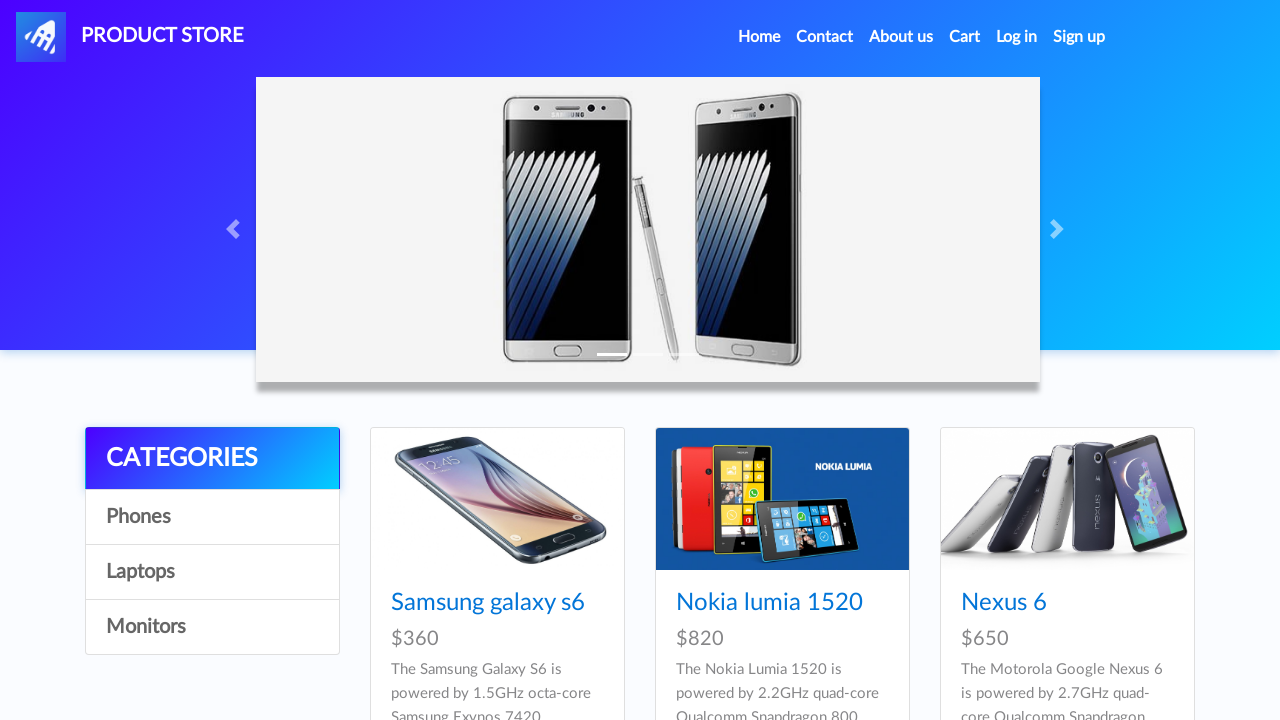

Clicked Laptops category at (212, 572) on a:has-text('Laptops')
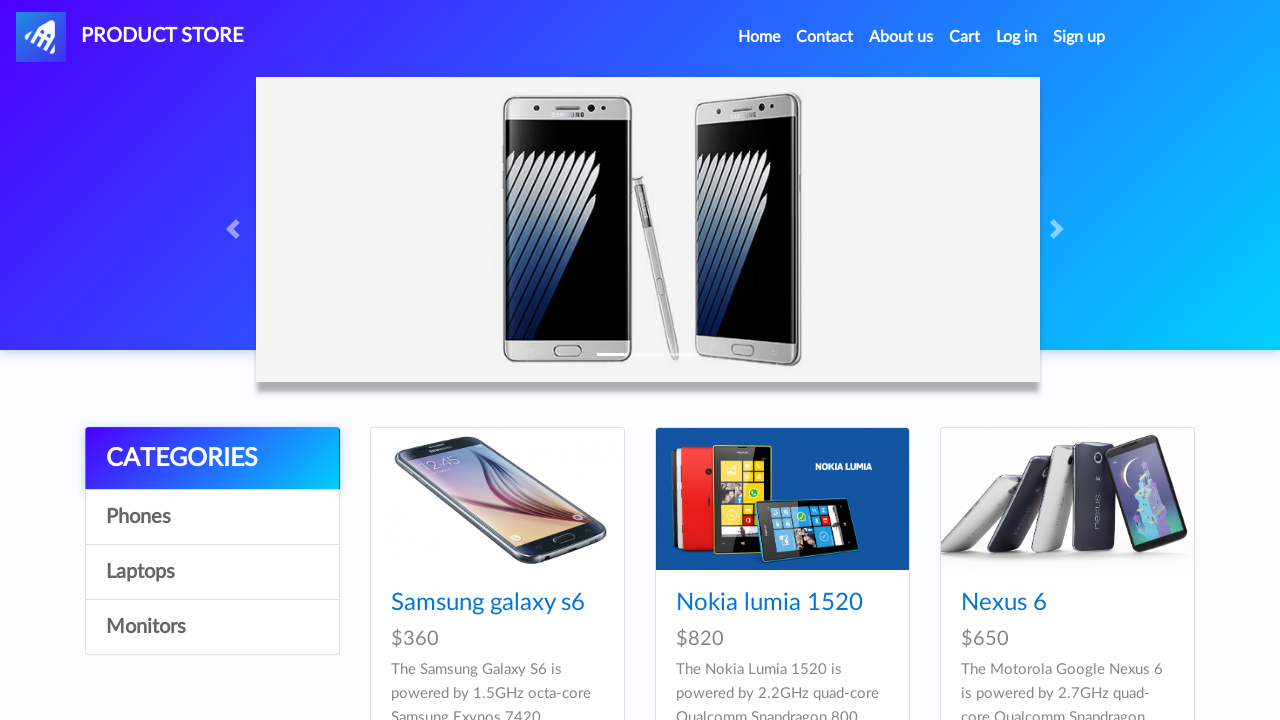

Waited for page to load
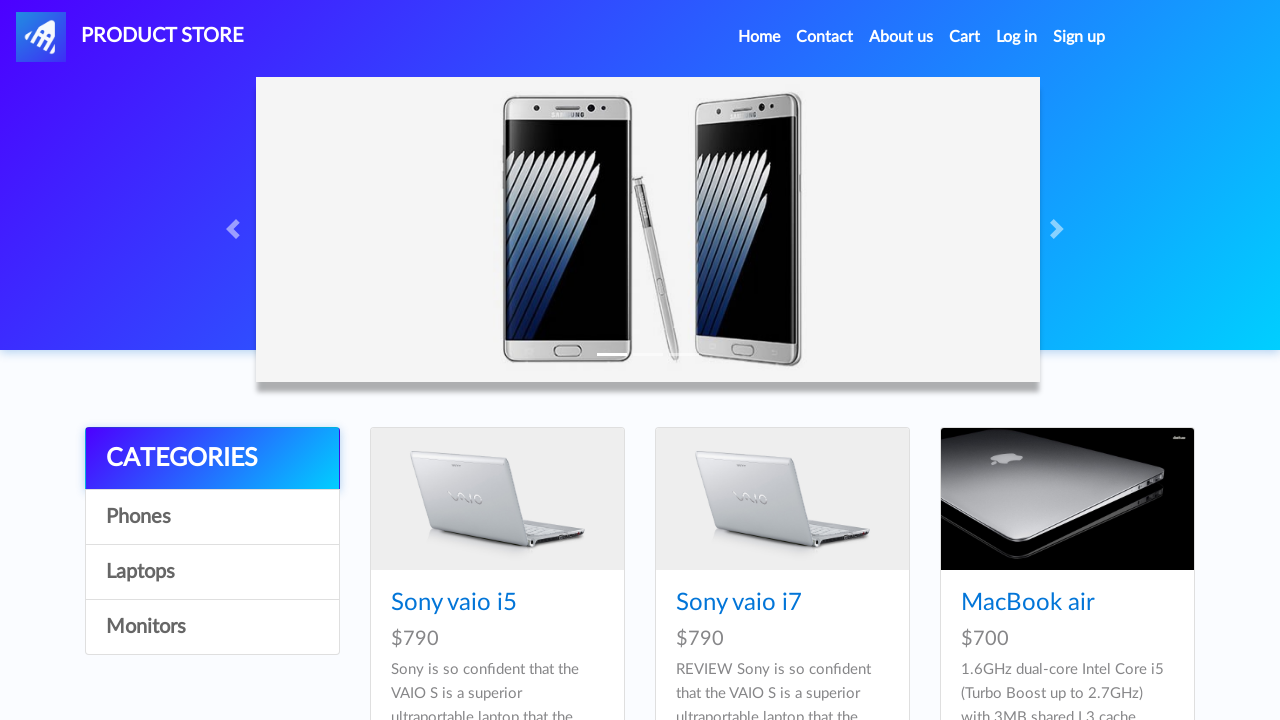

Clicked Sony vaio i5 product at (454, 603) on a:has-text('Sony vaio i5')
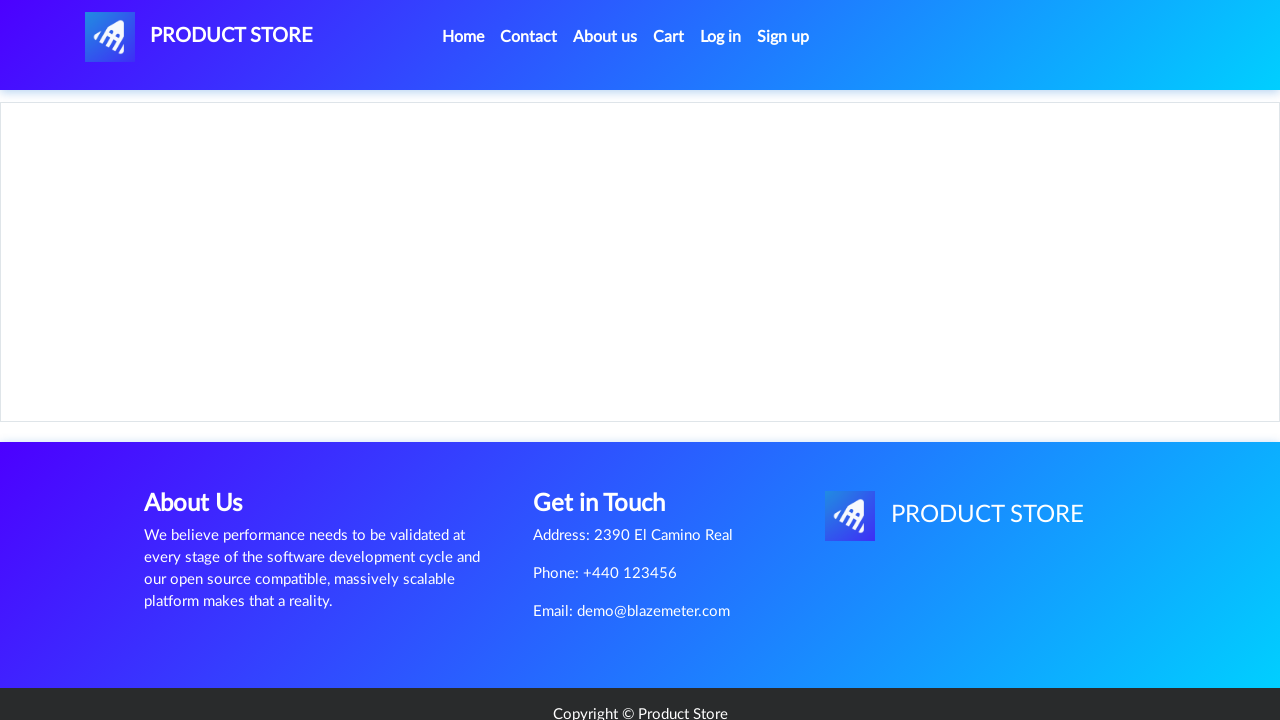

Sony vaio i5 product details page loaded
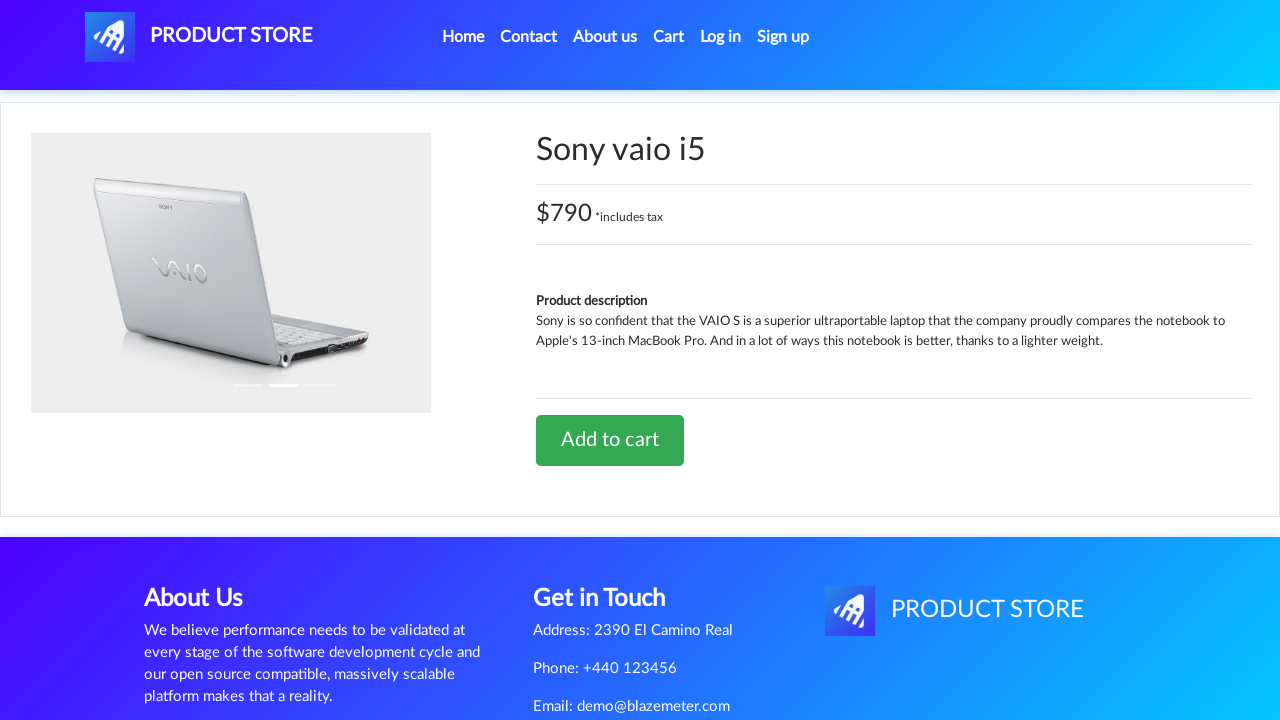

Clicked Add to cart for Sony vaio i5 at (610, 440) on a:has-text('Add to cart')
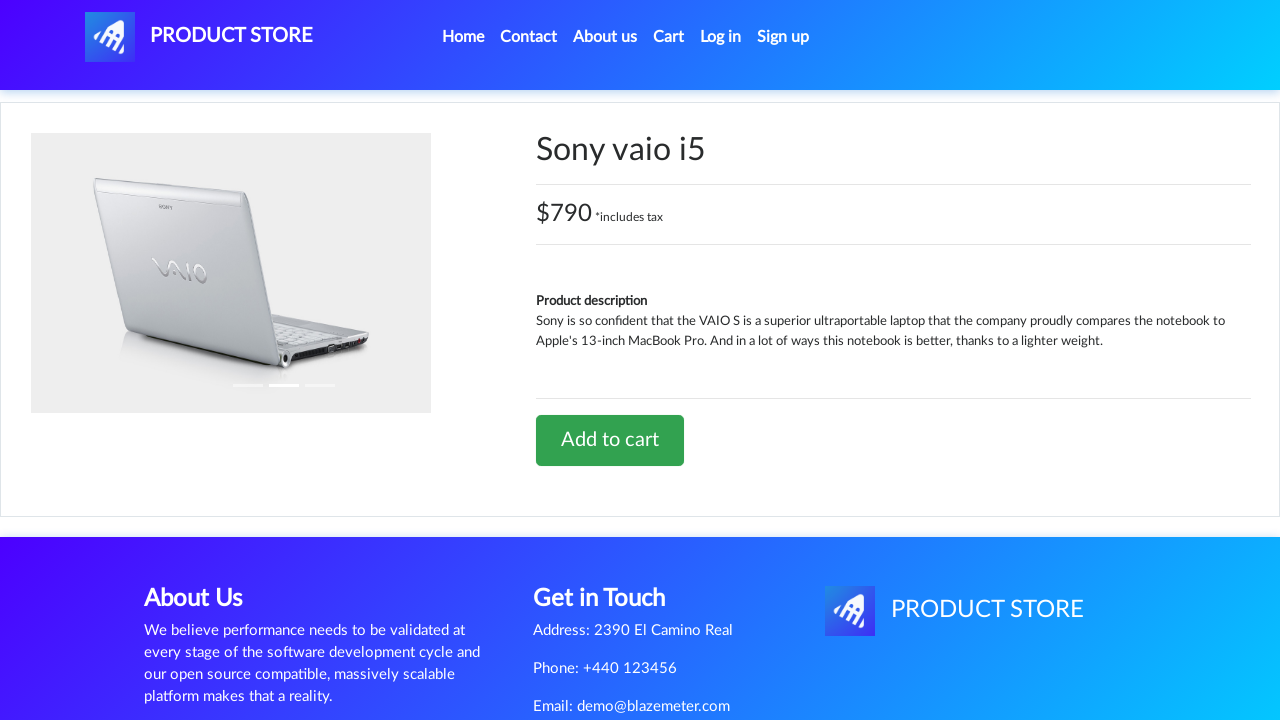

Sony vaio i5 added to cart and confirmation dialog accepted
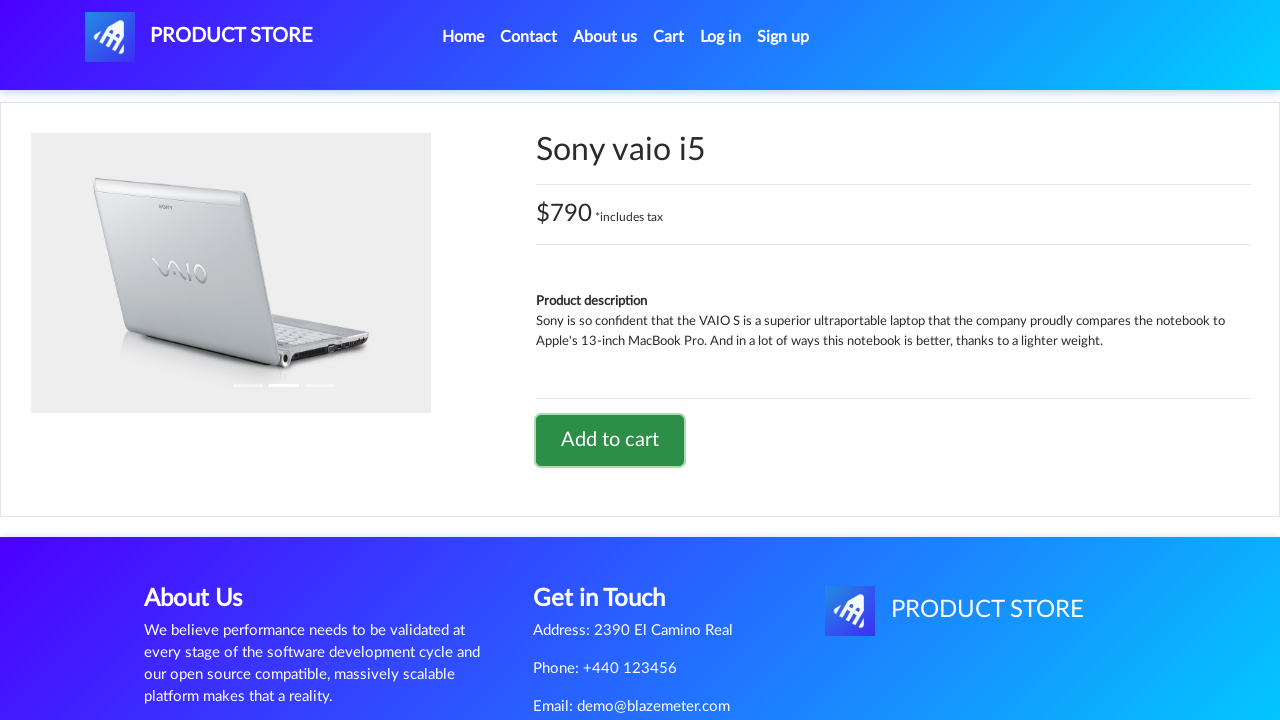

Clicked Home link to navigate back at (463, 37) on a.nav-link:has-text('Home')
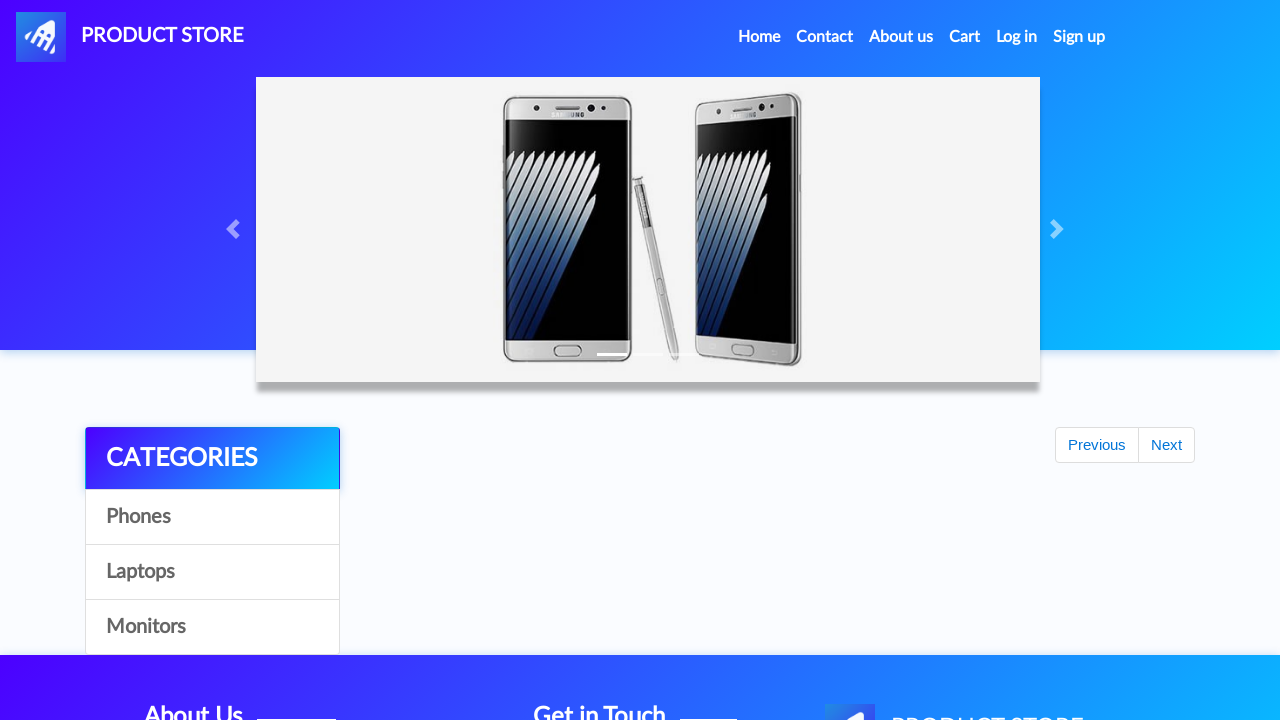

Returned to home page
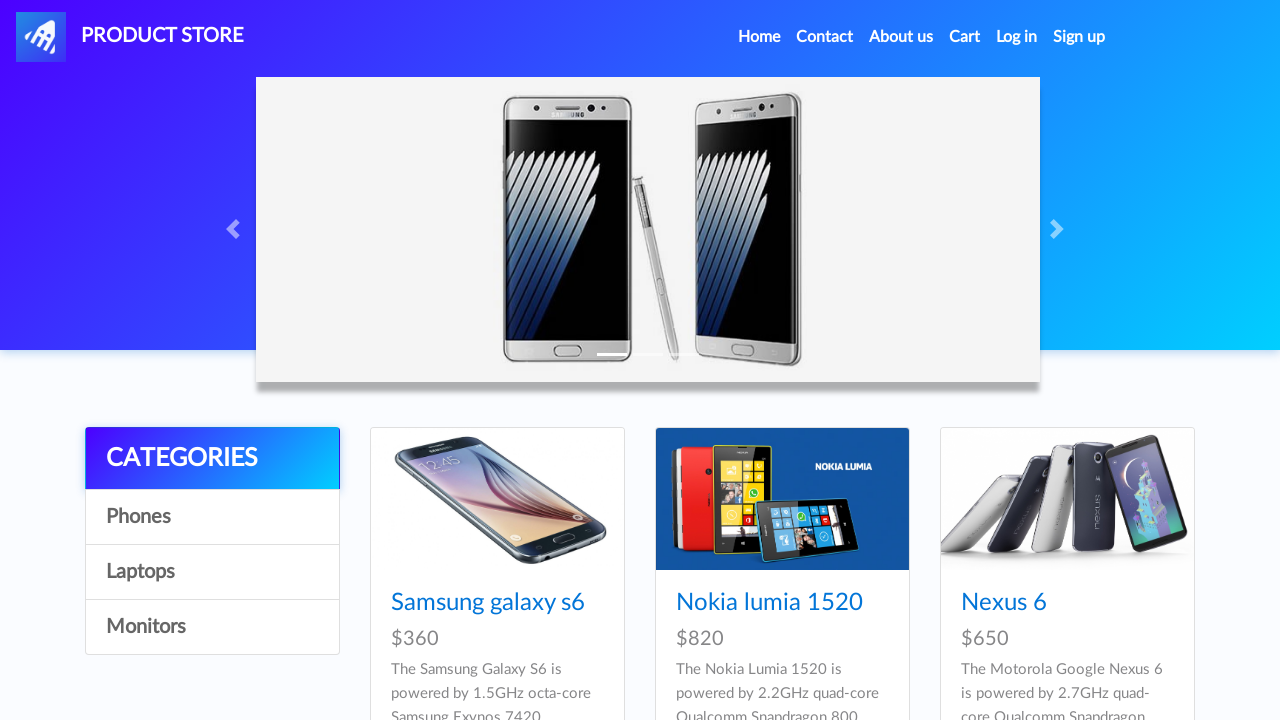

Clicked Laptops category again at (212, 572) on a:has-text('Laptops')
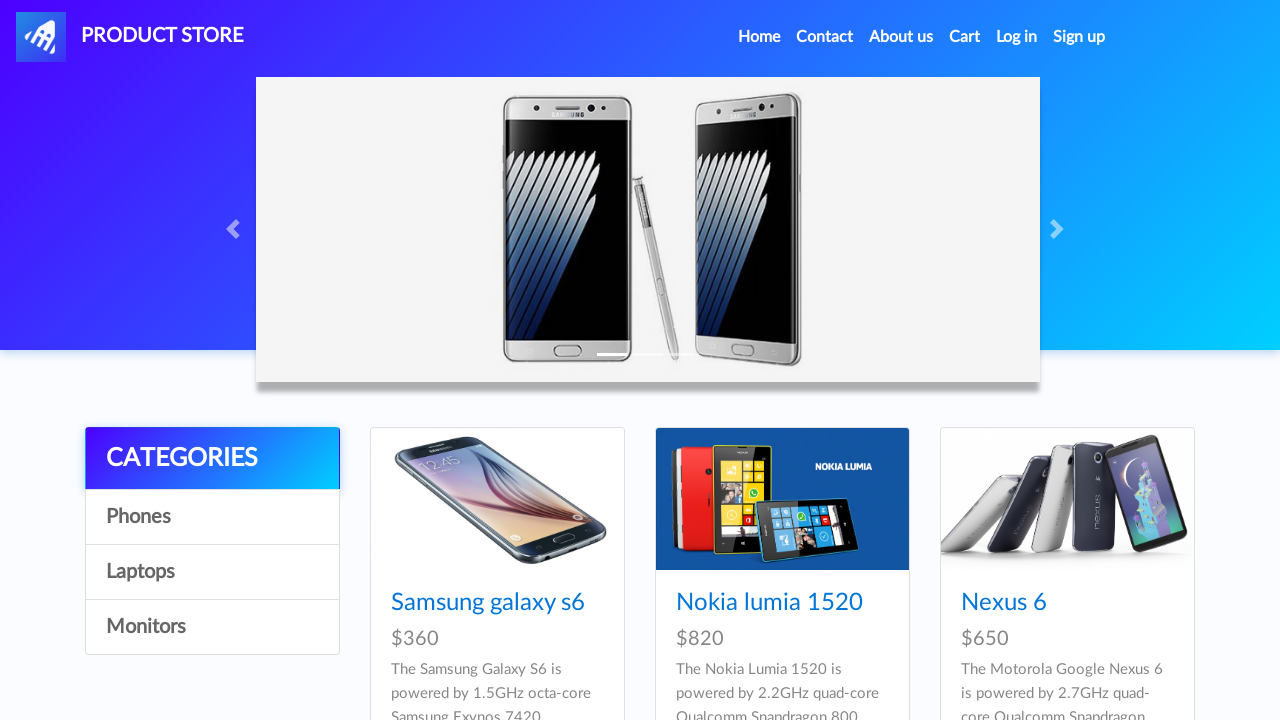

Laptops category page loaded
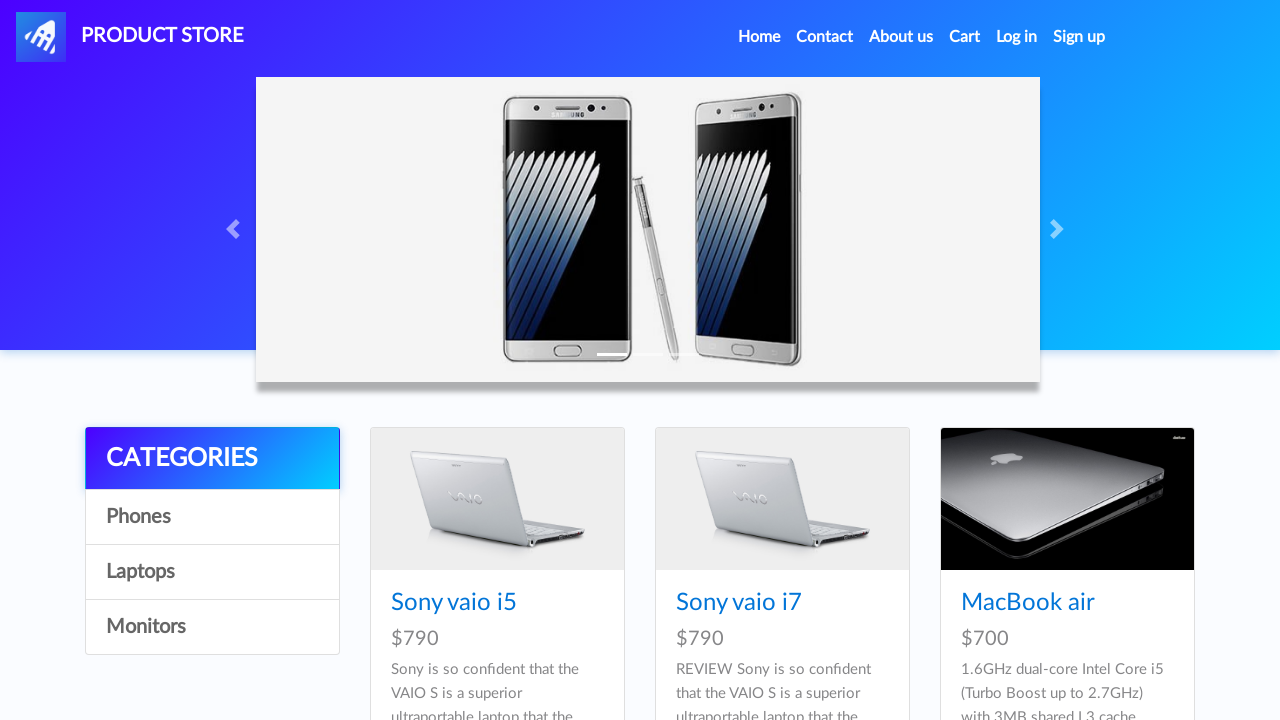

Clicked Dell i7 8gb product at (448, 361) on a:has-text('Dell i7 8gb')
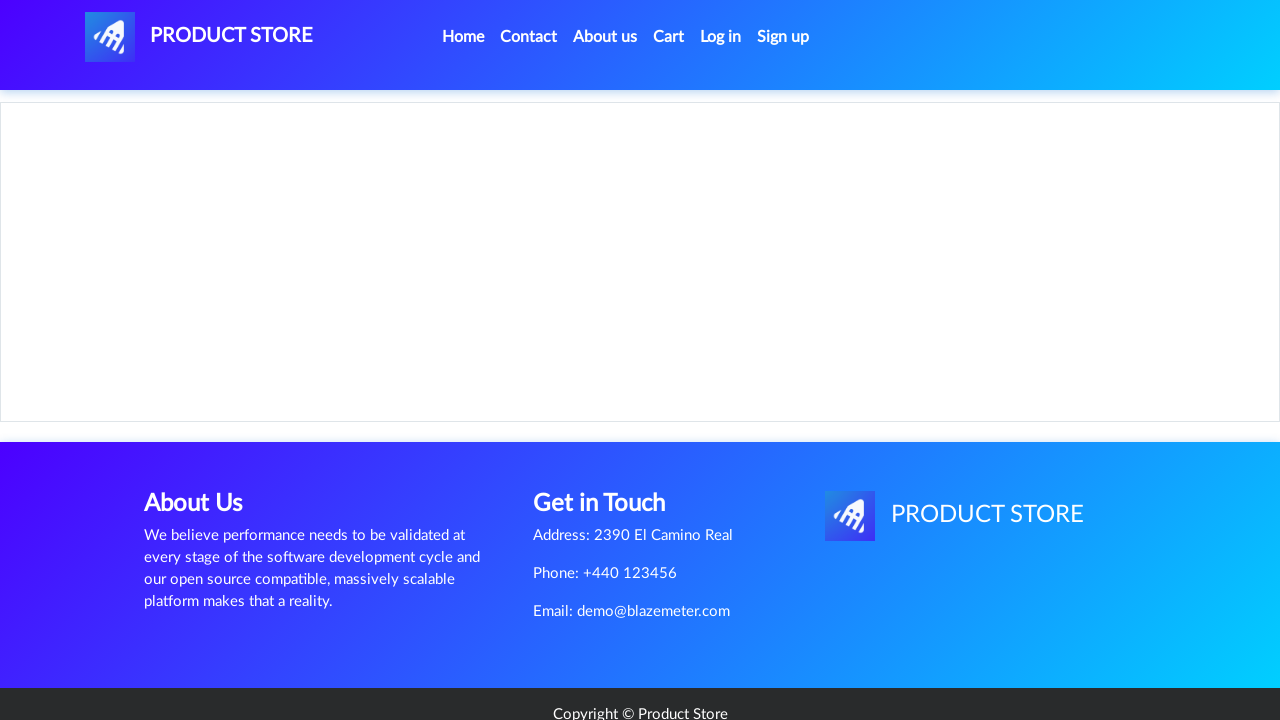

Dell i7 8gb product details page loaded
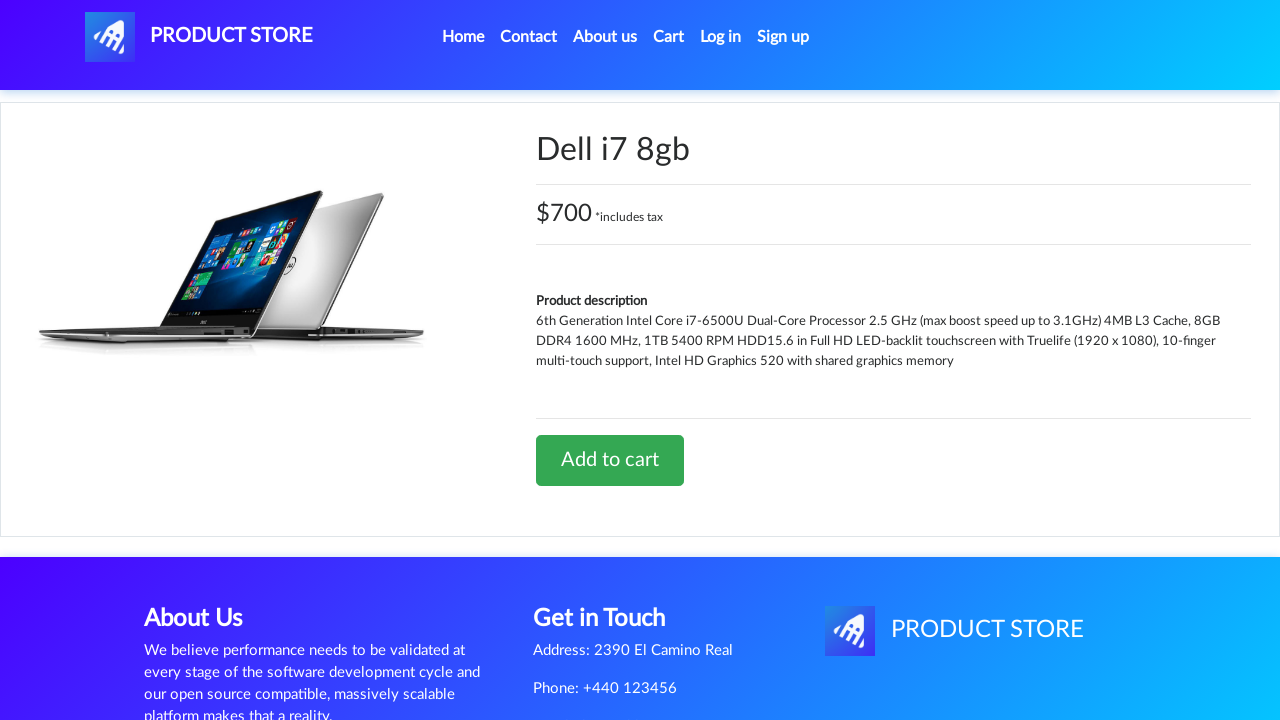

Clicked Add to cart for Dell i7 8gb at (610, 460) on a:has-text('Add to cart')
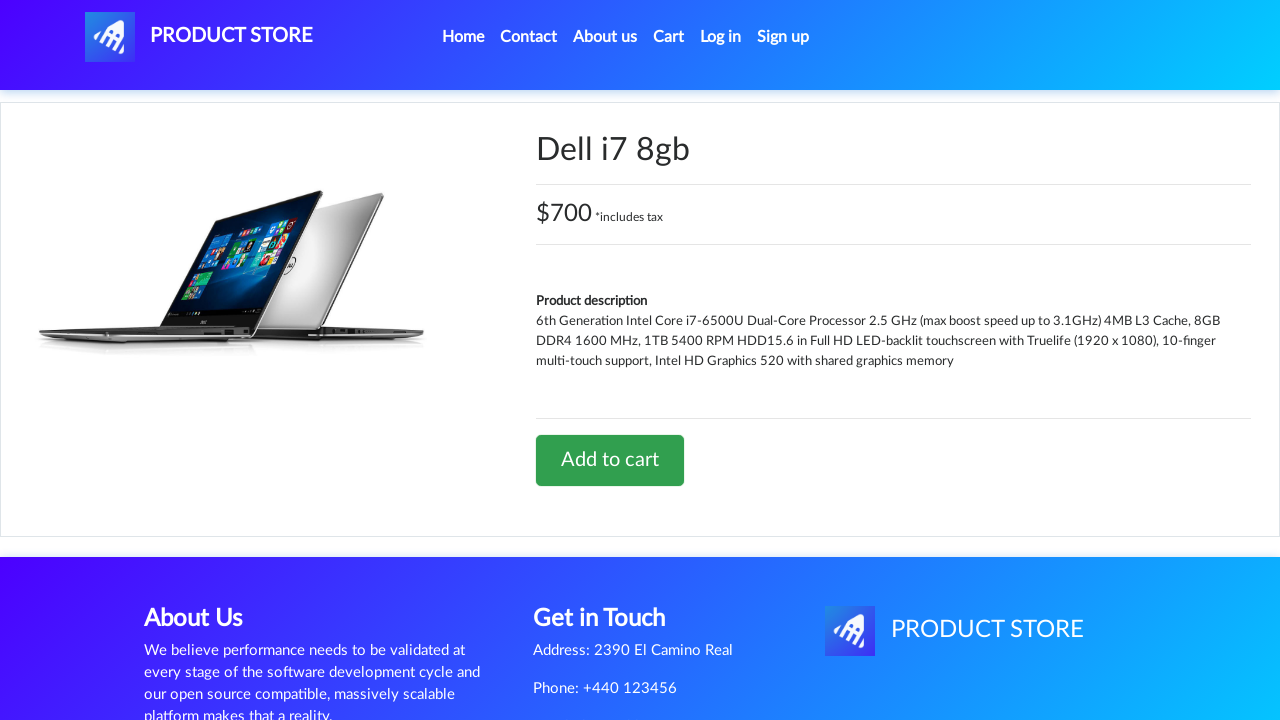

Dell i7 8gb added to cart
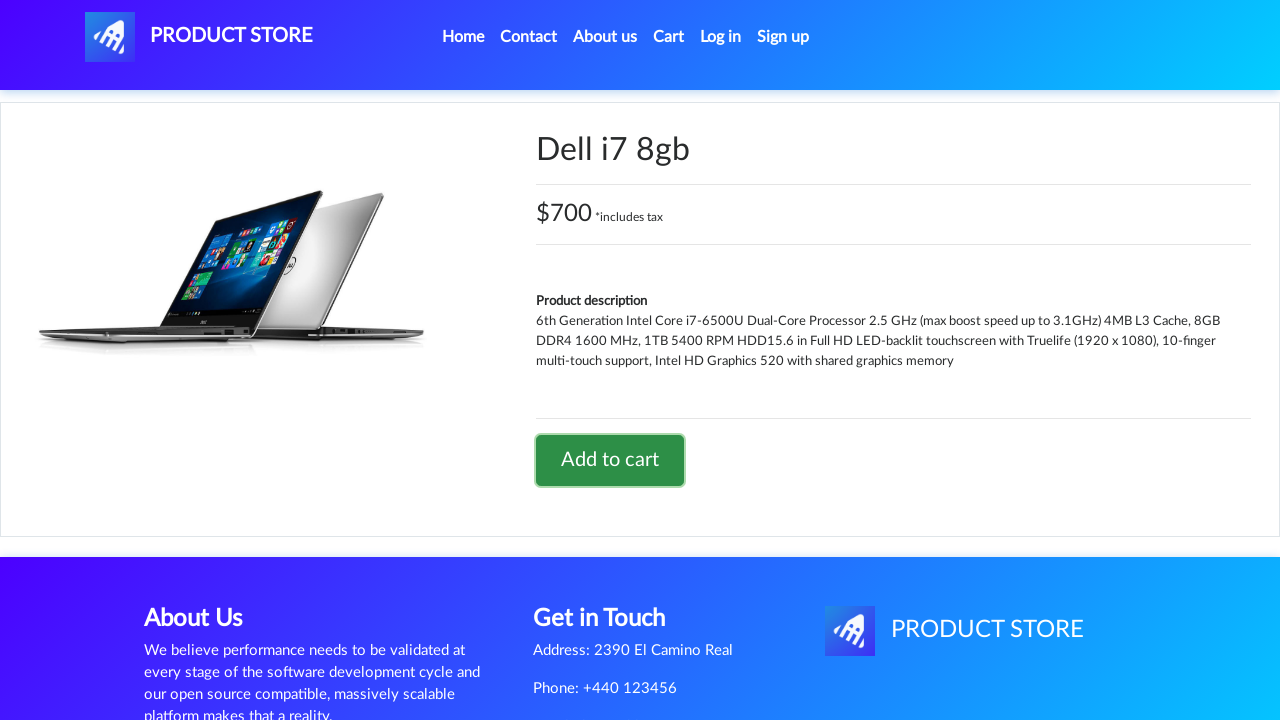

Clicked Cart link at (669, 37) on a#cartur
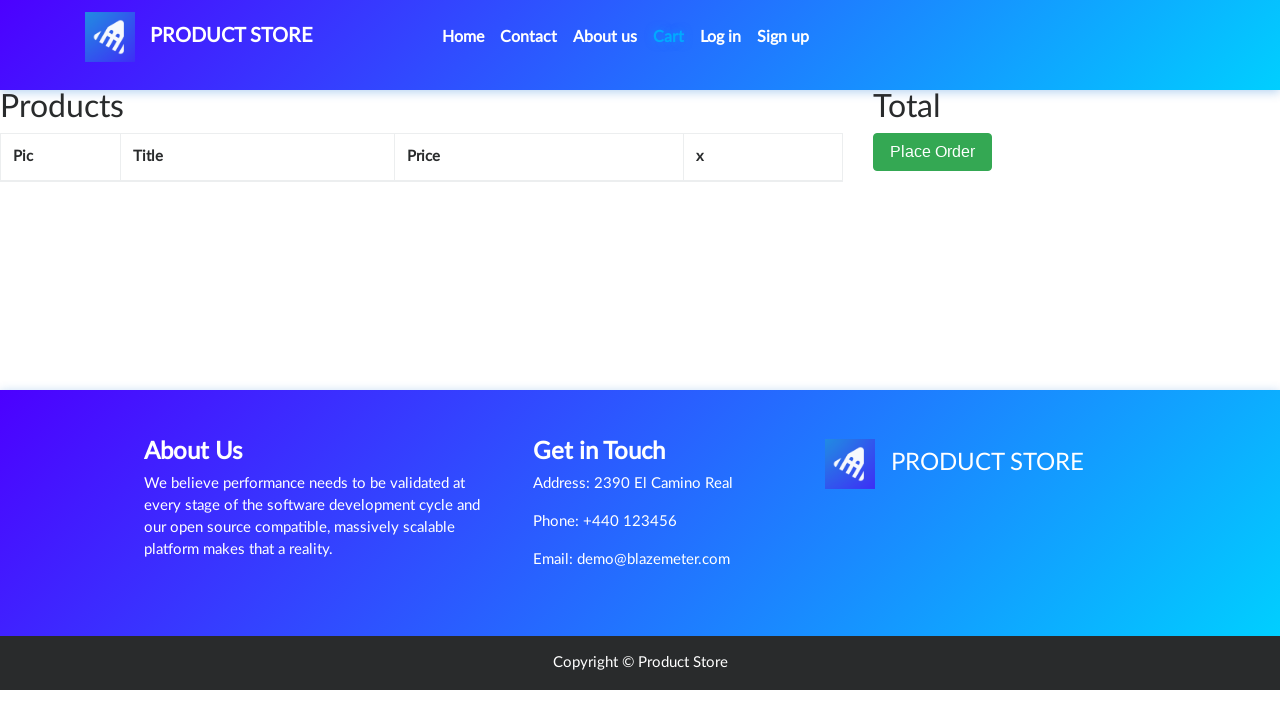

Cart page loaded with items
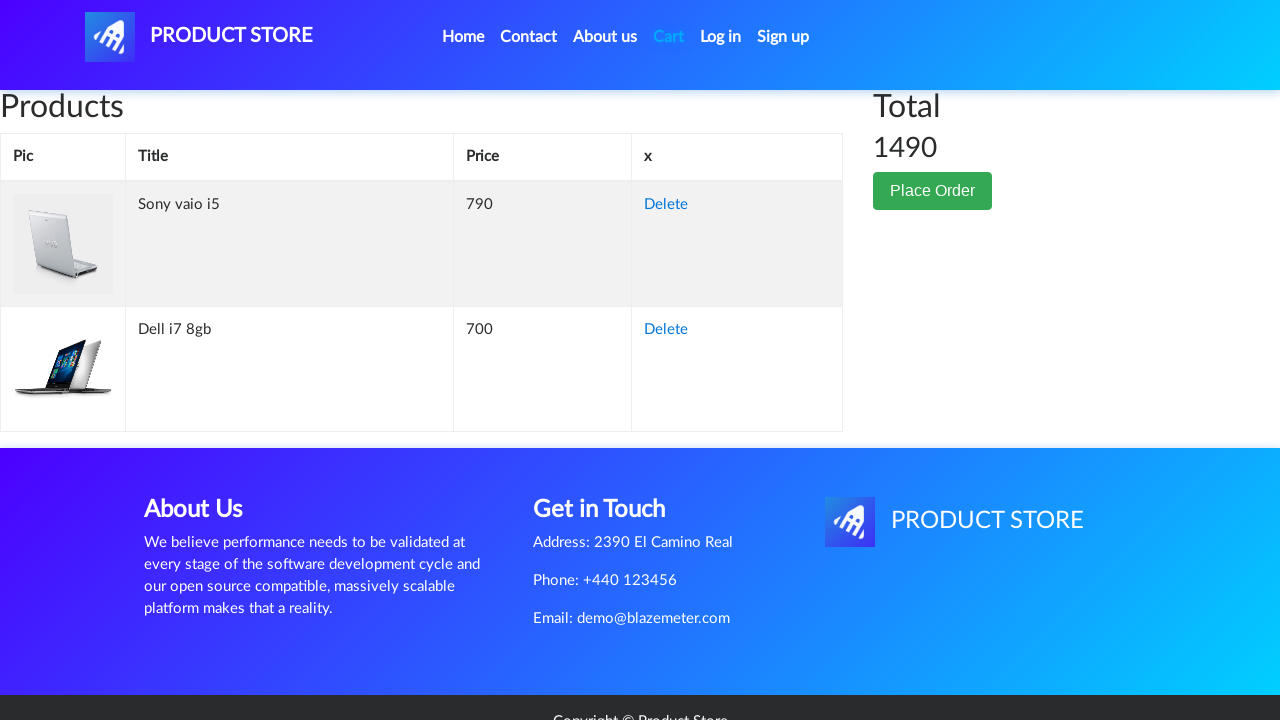

Clicked Delete button for Dell i7 8gb from cart at (666, 330) on tr:has-text('Dell i7 8gb') a:has-text('Delete')
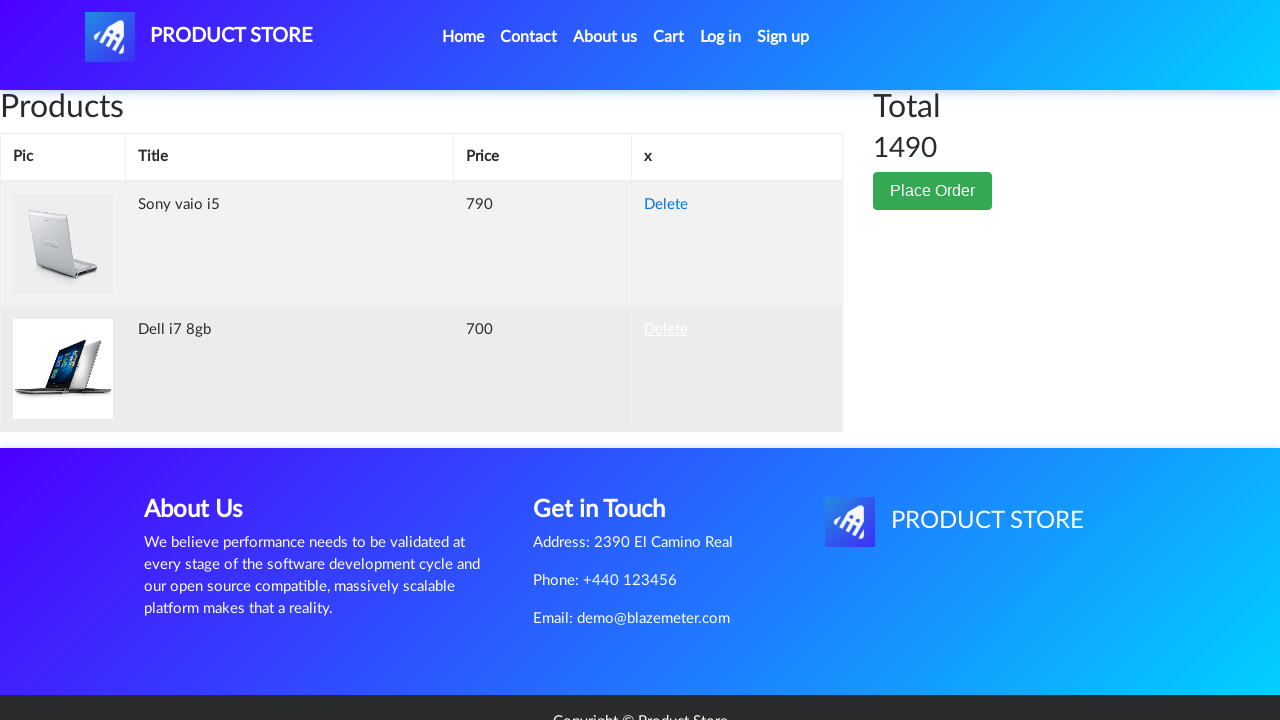

Dell i7 8gb removed from cart
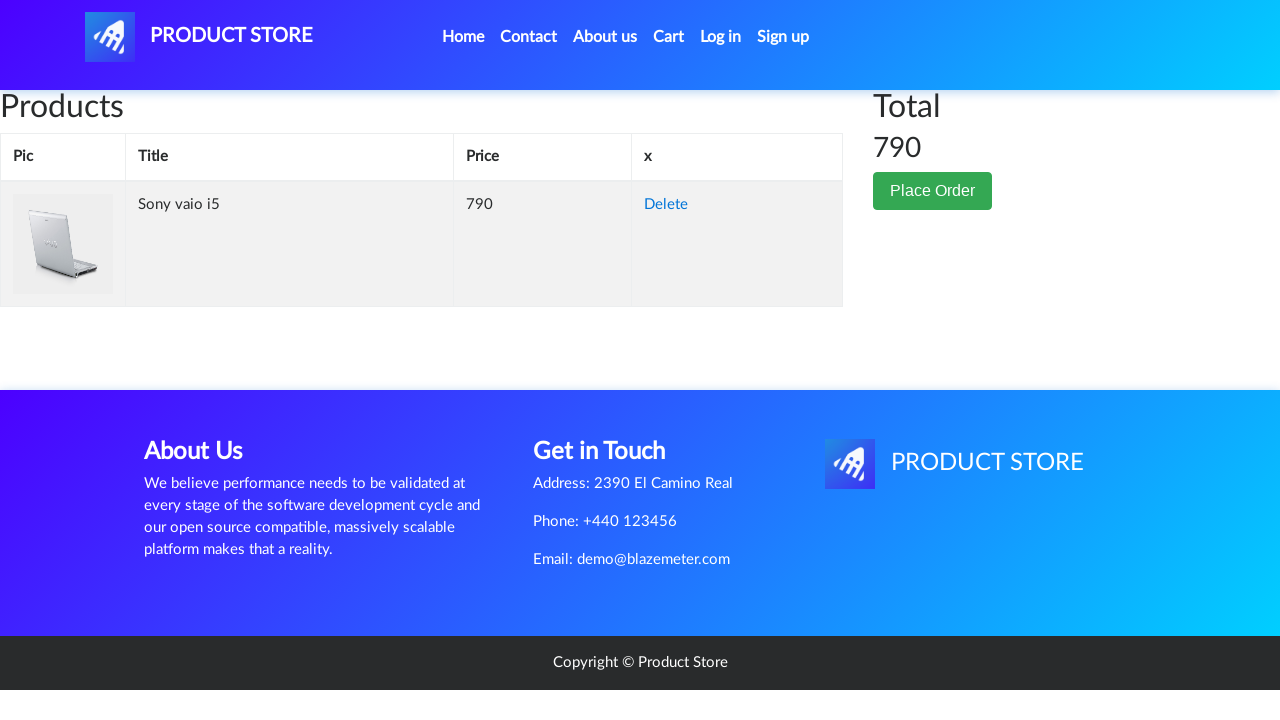

Clicked Place Order button at (933, 191) on button:has-text('Place Order')
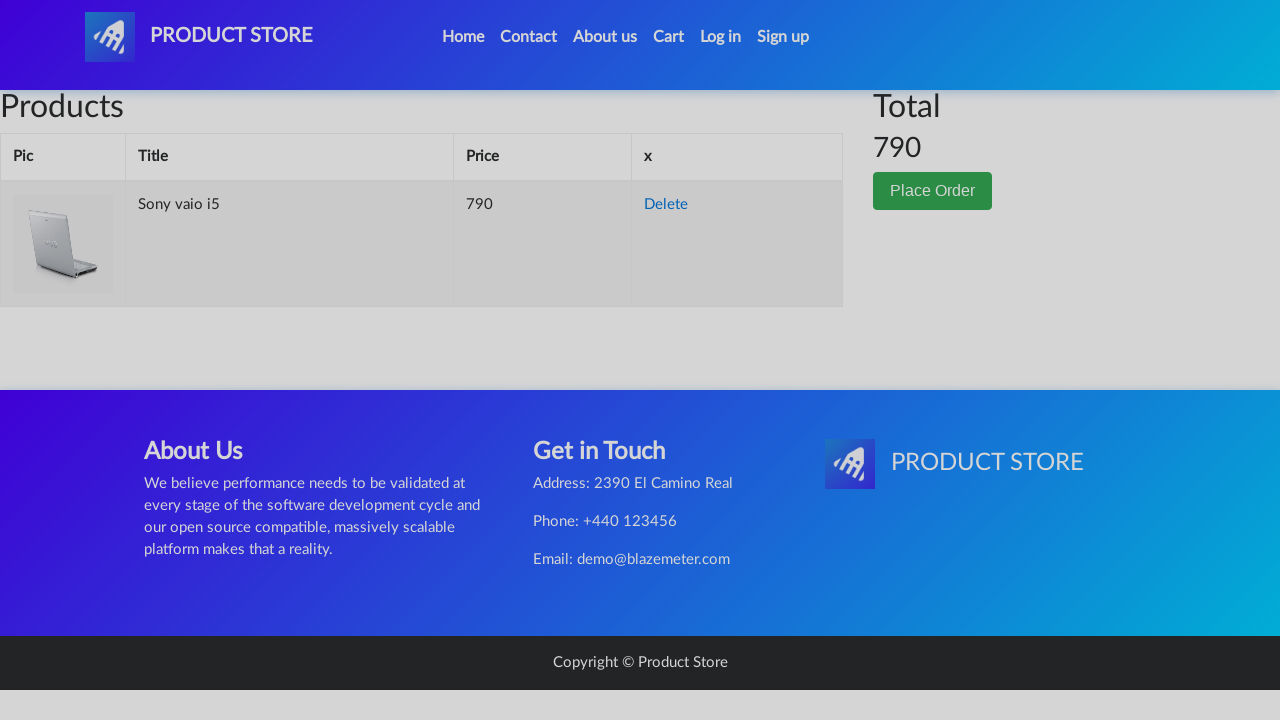

Order modal dialog opened
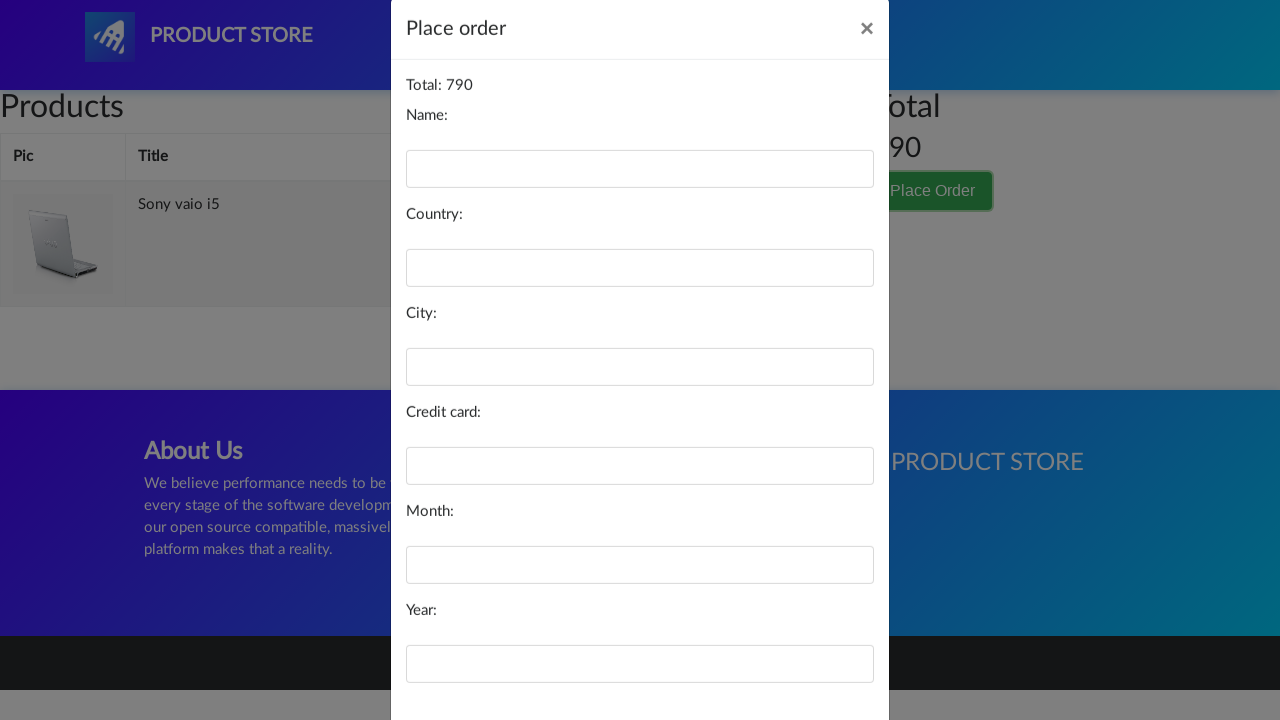

Filled name field with 'John Smith' on #name
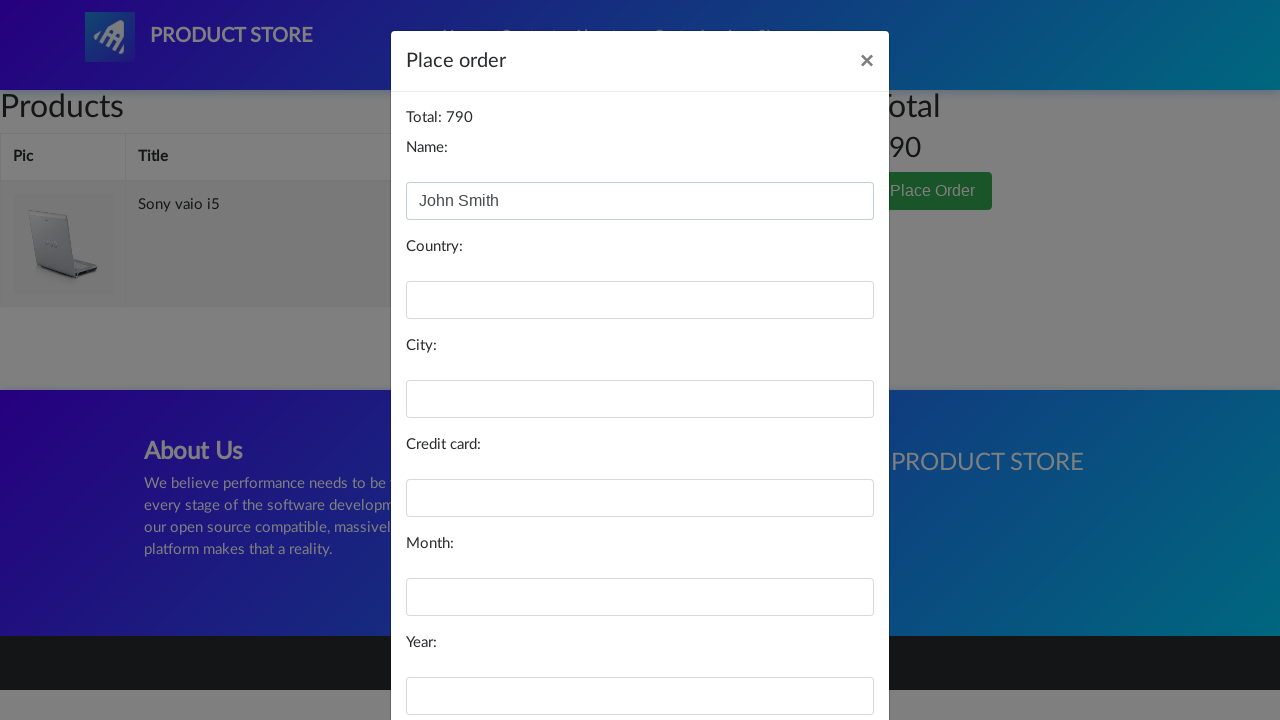

Filled country field with 'United States' on #country
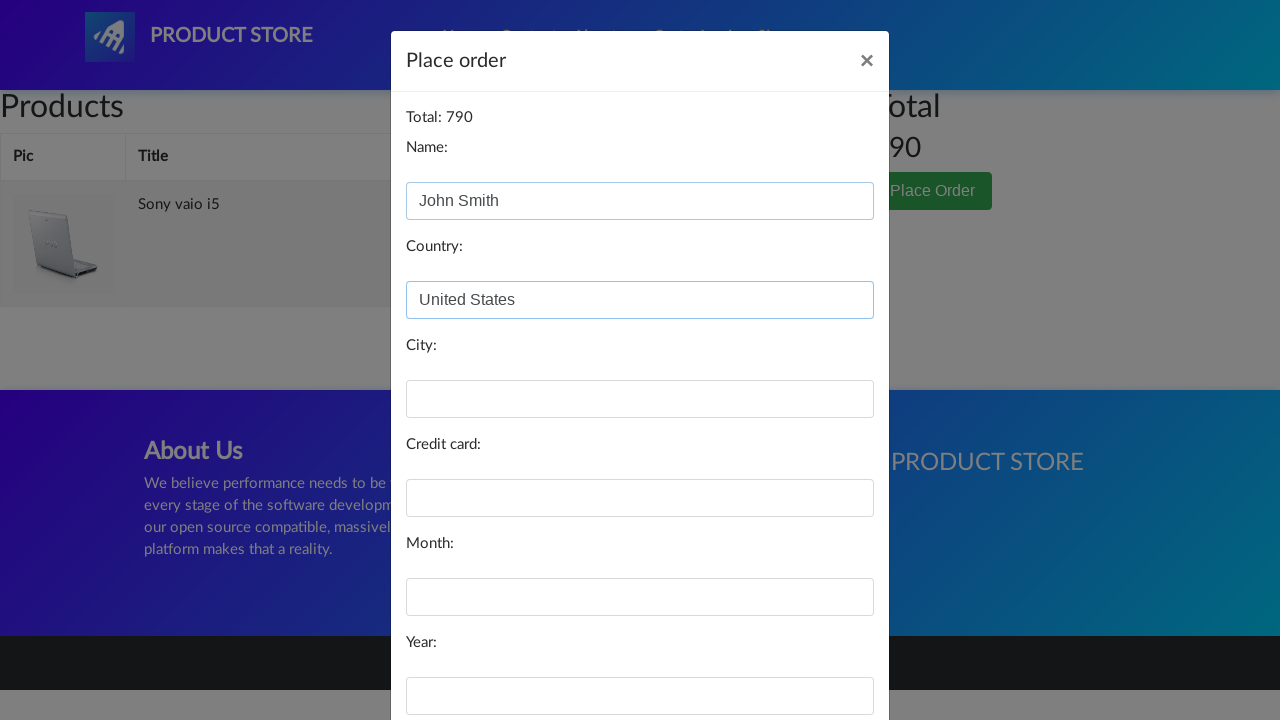

Filled city field with 'New York' on #city
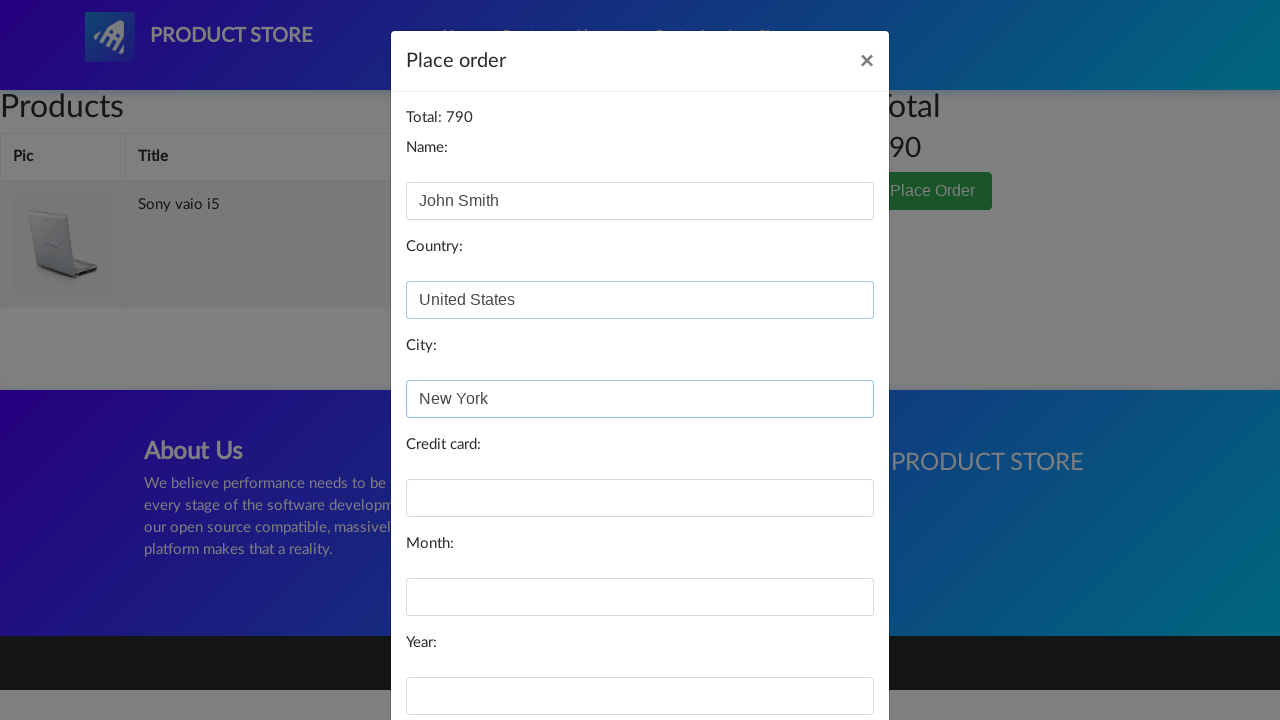

Filled card number field with test credit card on #card
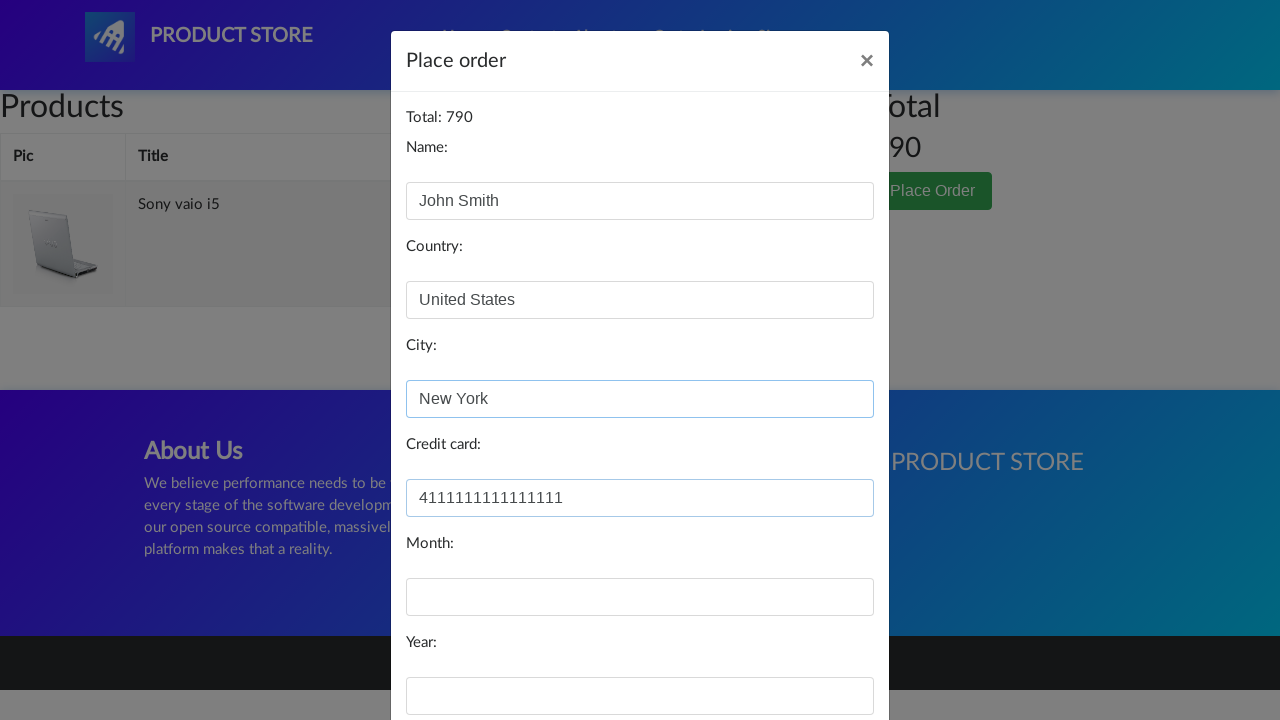

Filled month field with '12' on #month
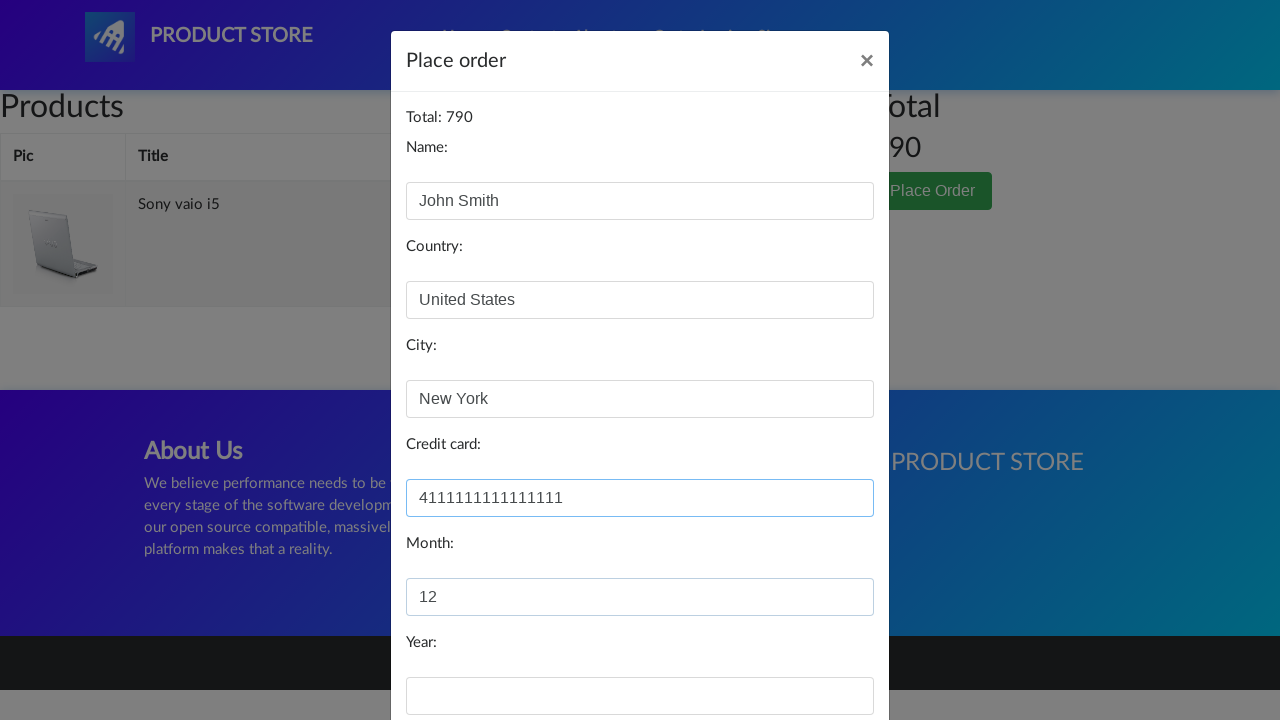

Filled year field with '2025' on #year
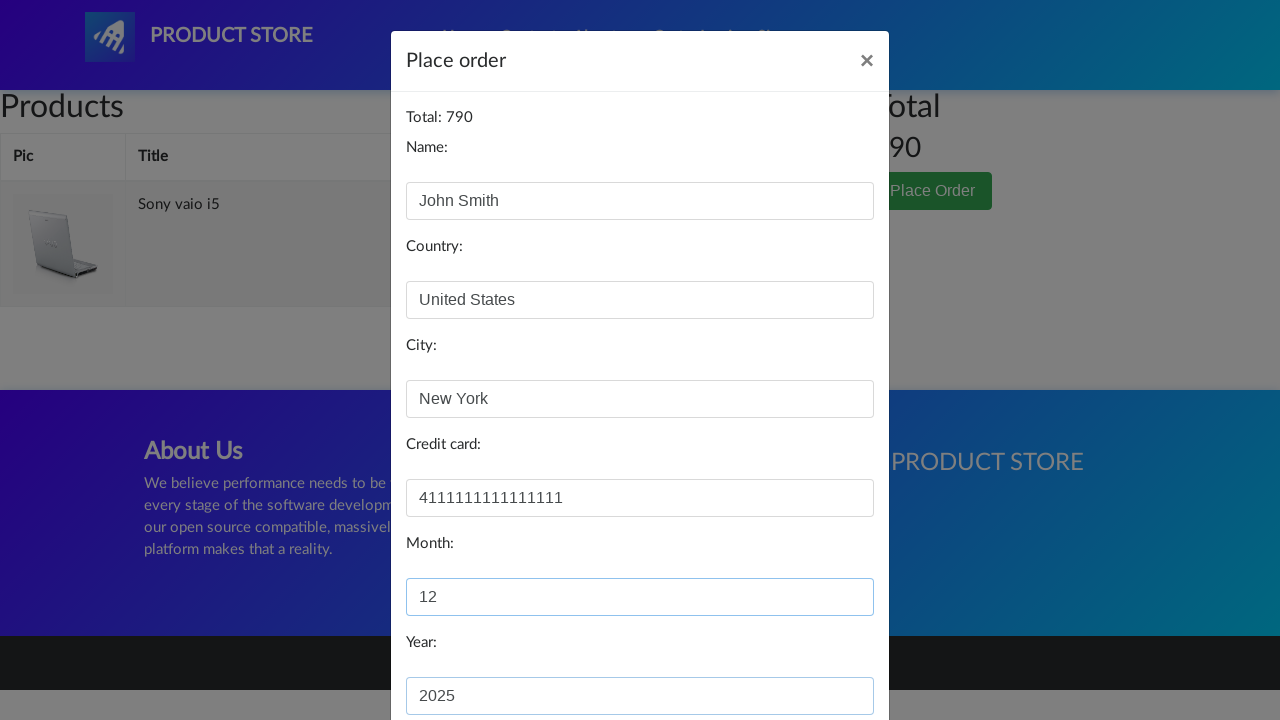

Clicked Purchase button to complete order at (823, 655) on button:has-text('Purchase')
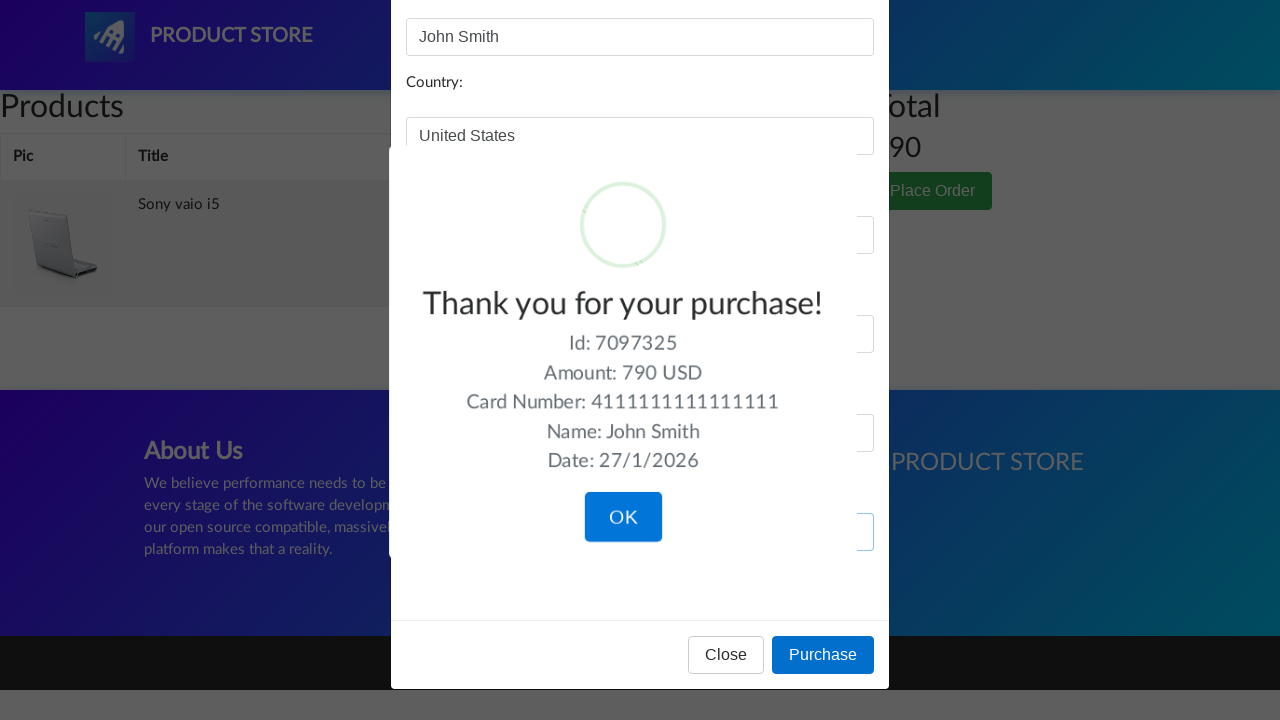

Purchase confirmation alert appeared
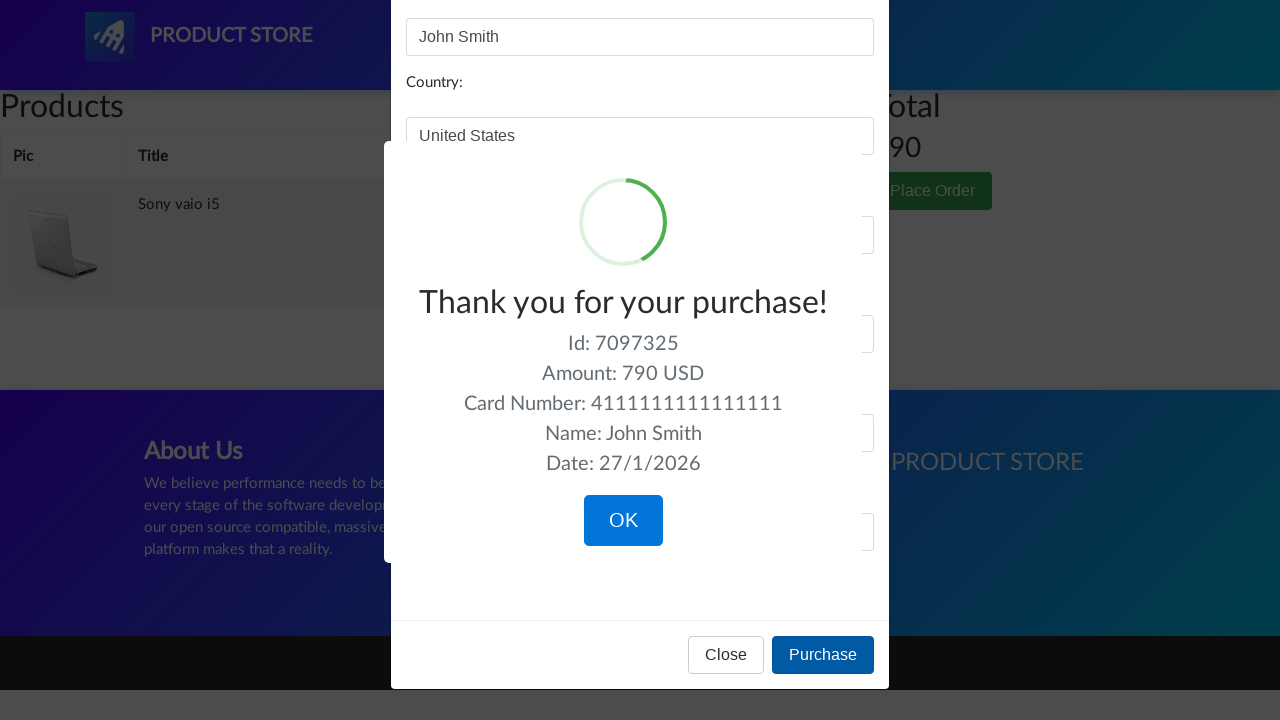

Verified 'Thank you for your purchase!' message displayed
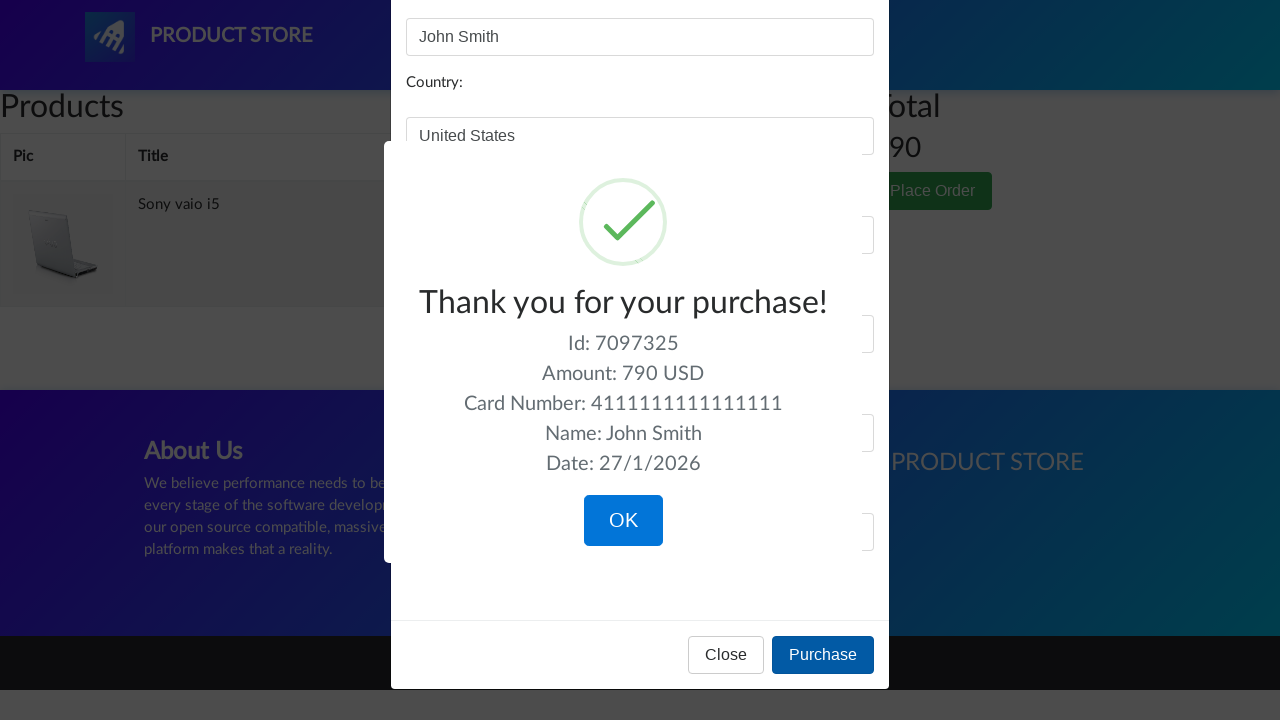

Clicked OK button to close purchase confirmation at (623, 521) on .confirm.btn.btn-lg.btn-primary
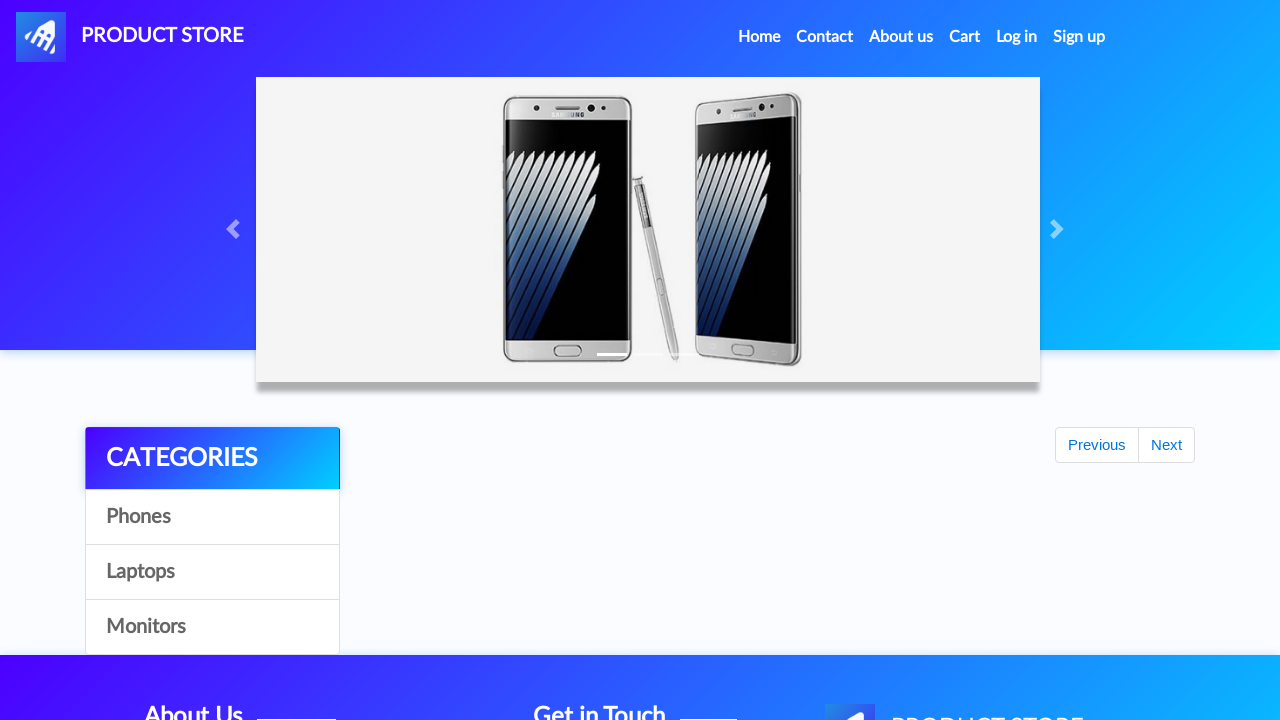

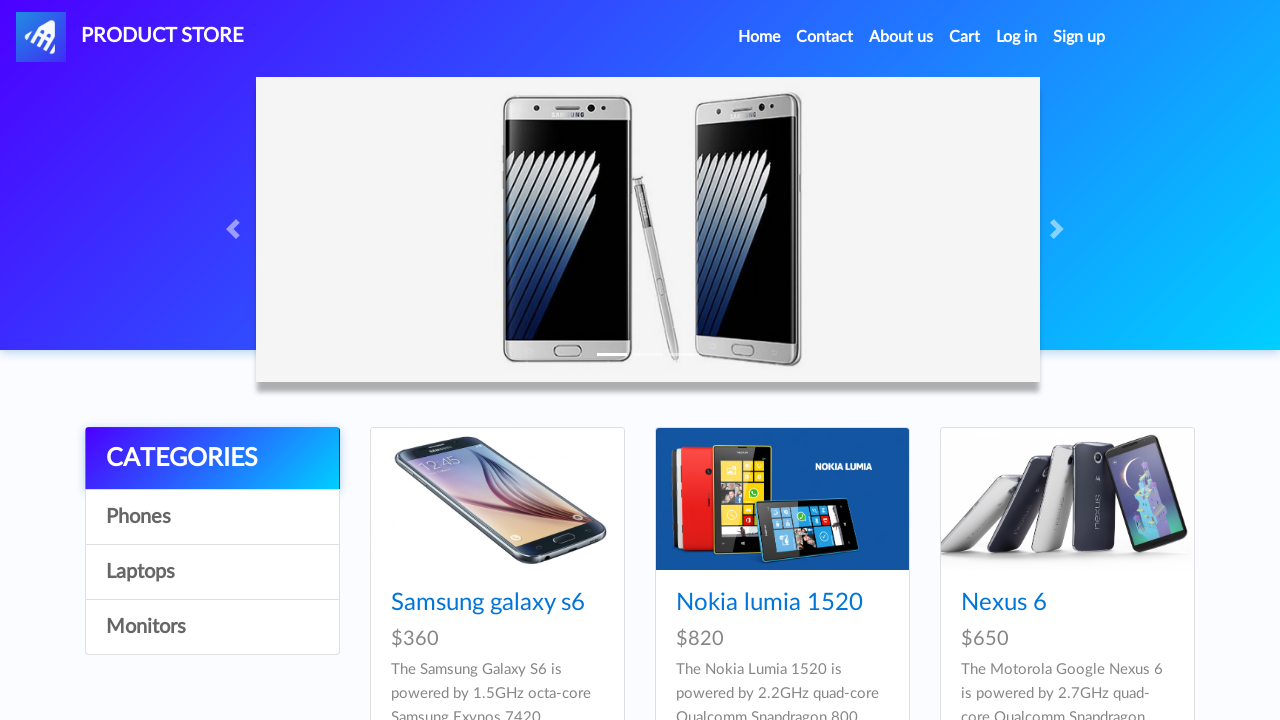